Tests window switching by clicking a link that opens a new browser window/tab, switching to the new window, reading content, and switching back to the original window.

Starting URL: https://the-internet.herokuapp.com/windows

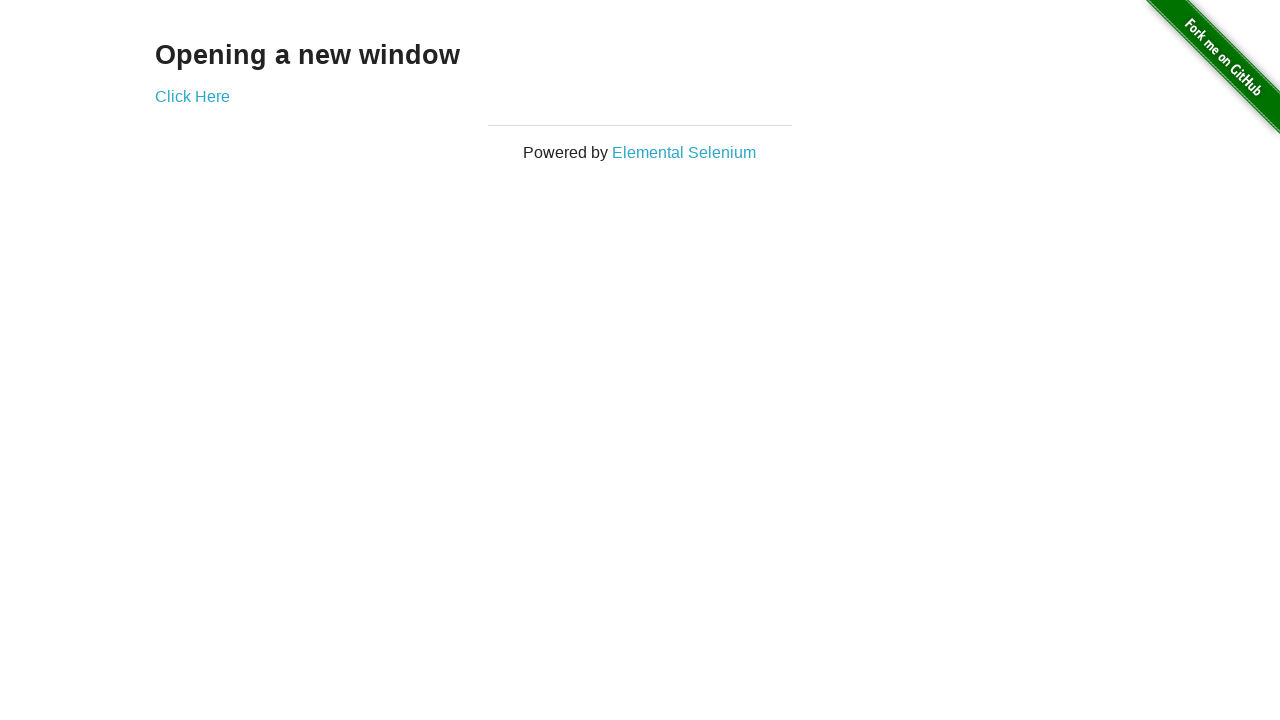

Clicked 'Click Here' link to open new window at (192, 96) on text=Click Here
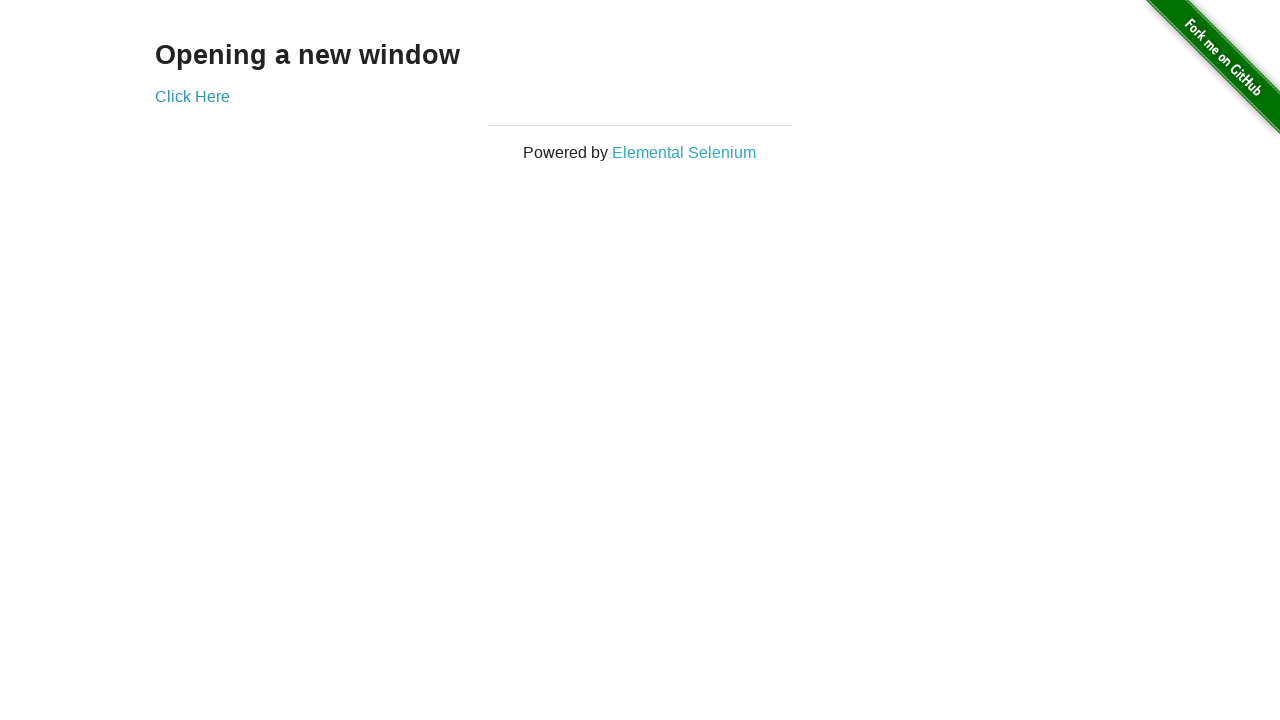

New window/tab opened and captured
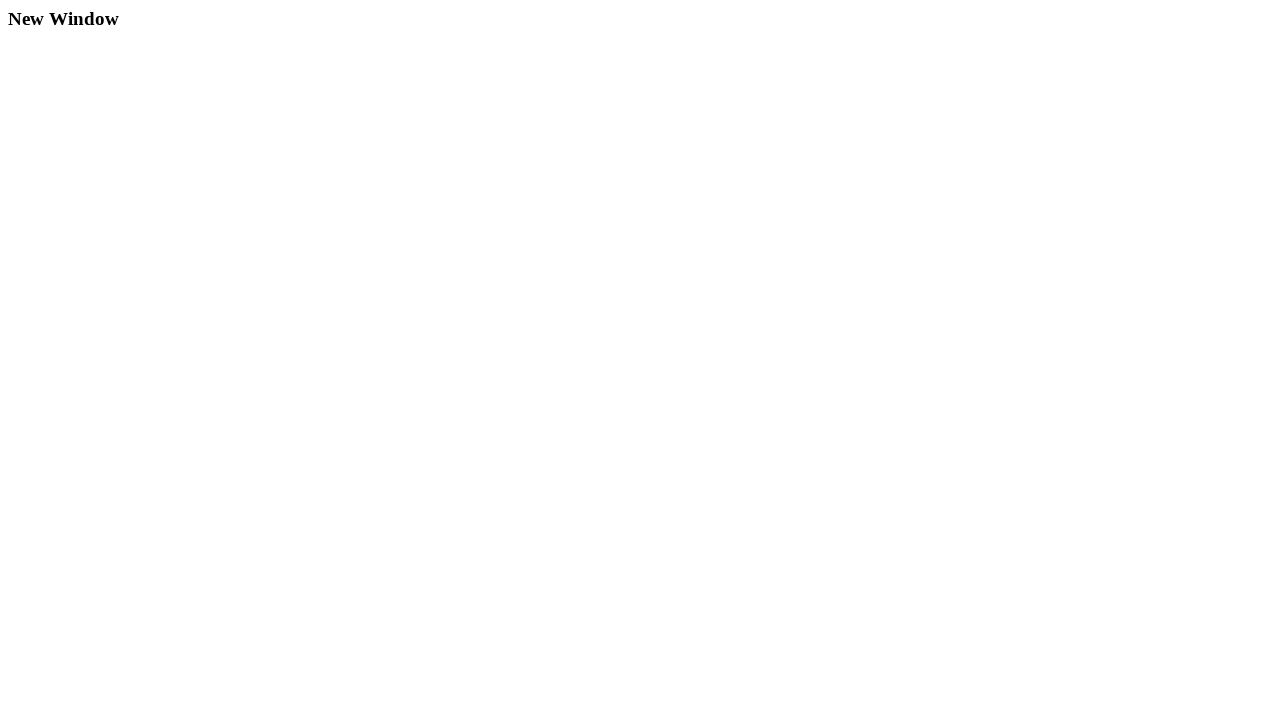

New window page loaded completely
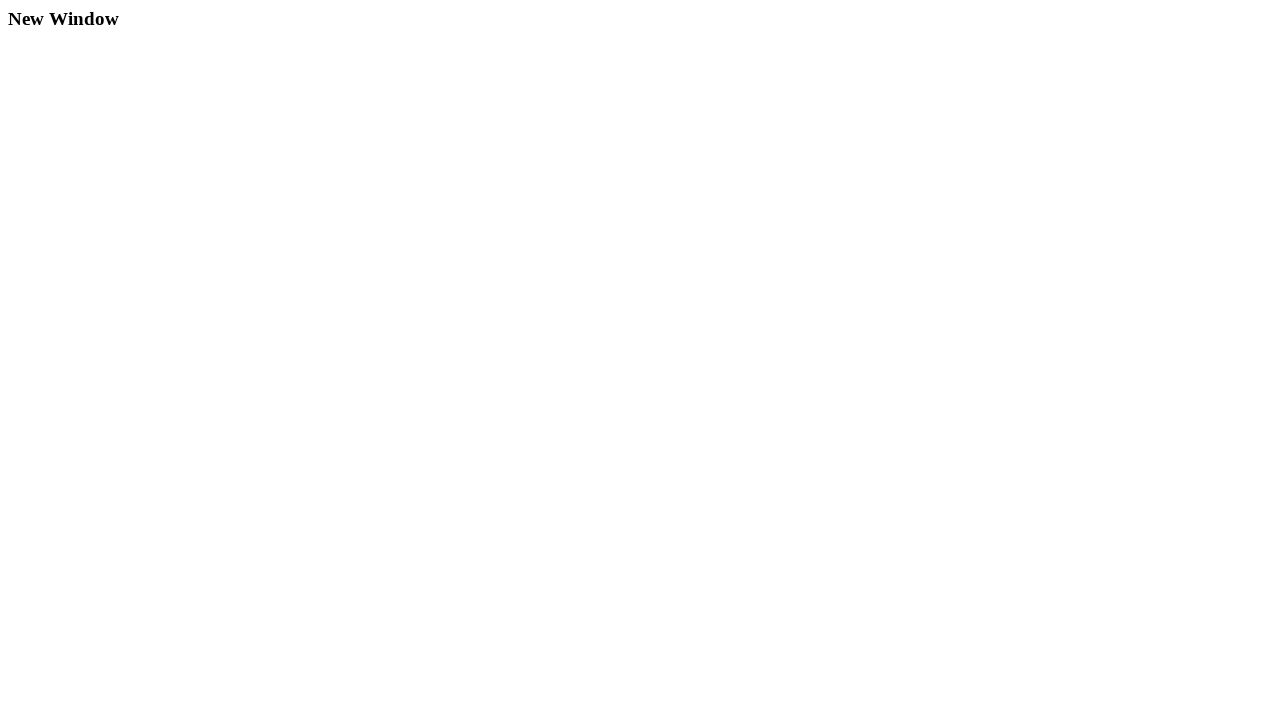

Located header element (h3) in new window
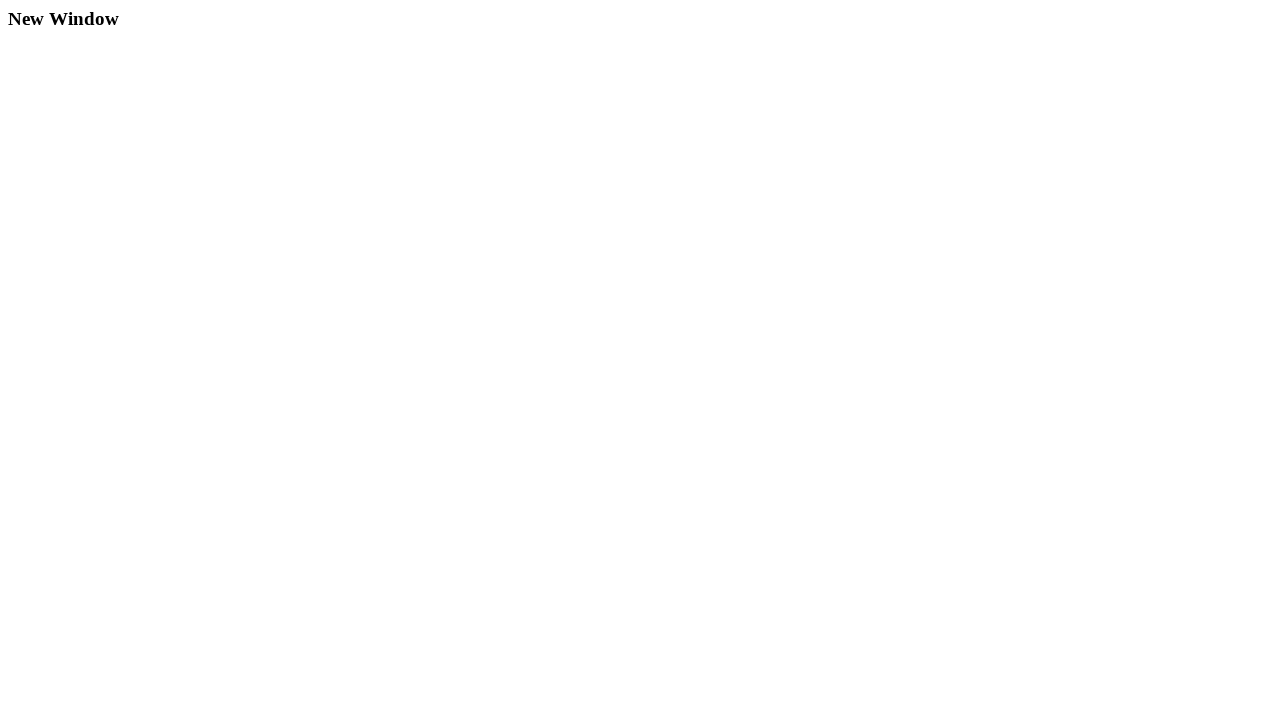

Header element became visible in new window
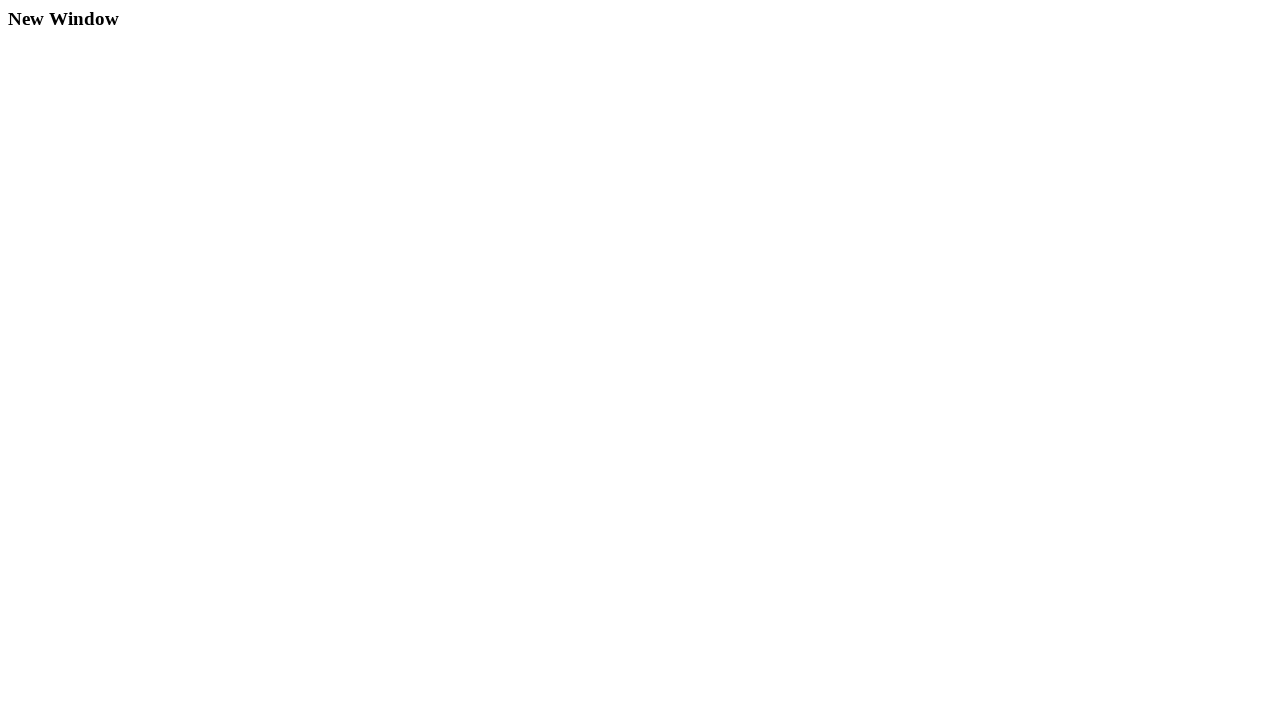

Read header text from new window: 'New Window'
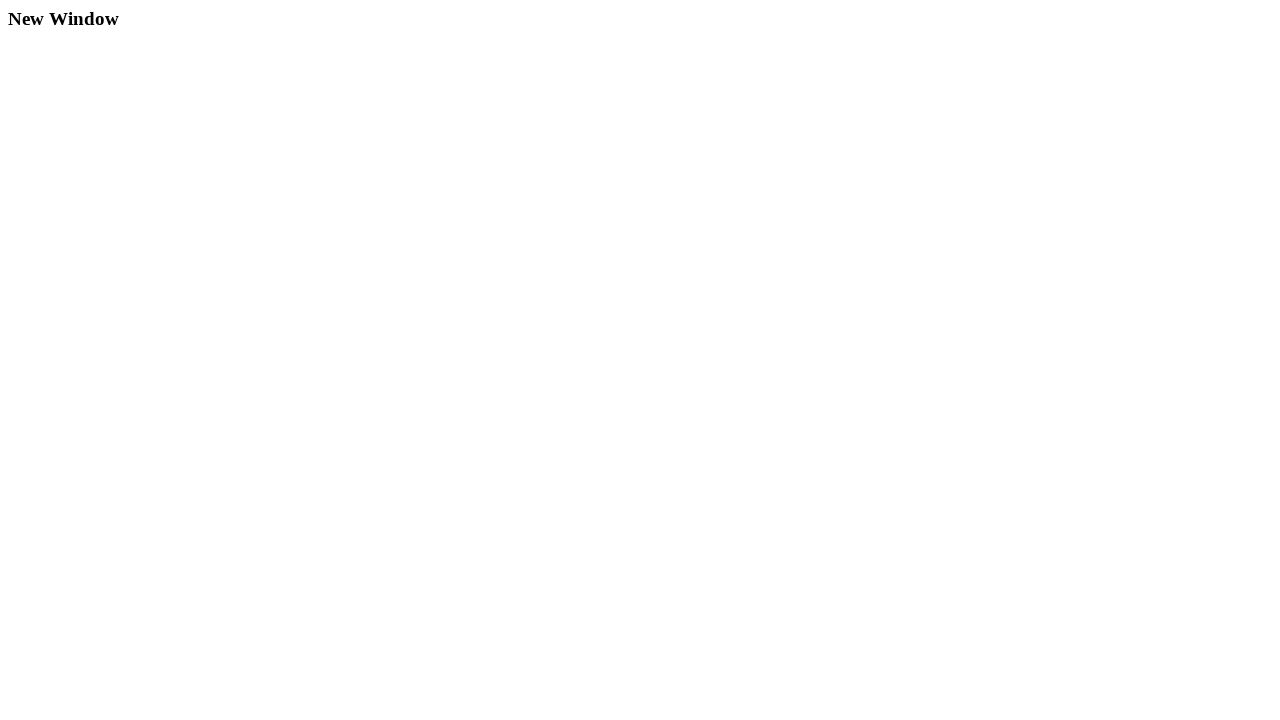

Closed new window and returned focus to original window
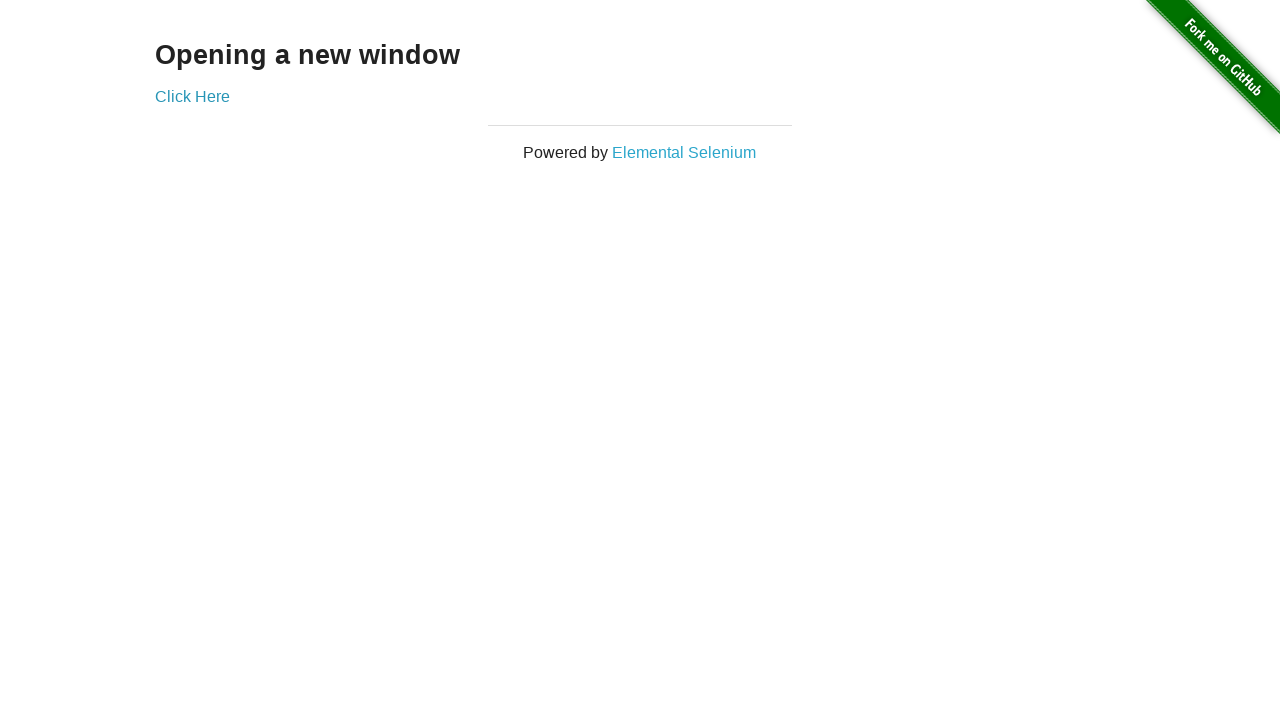

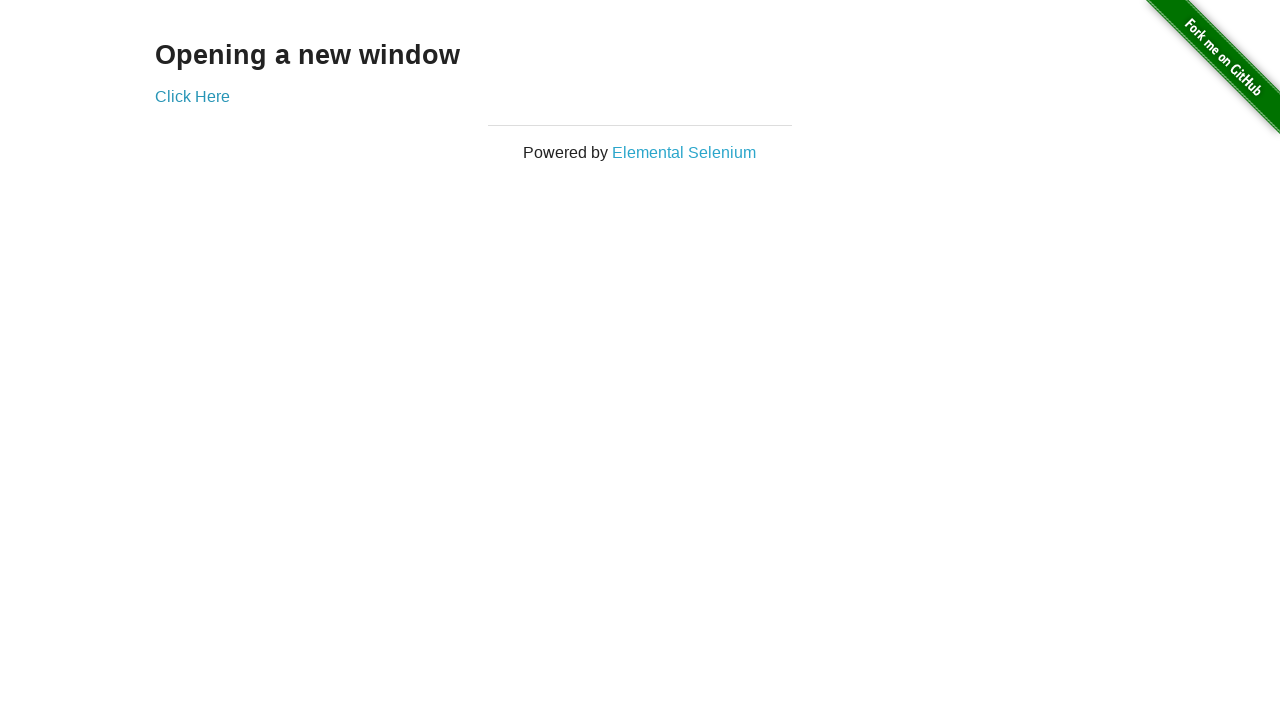